Tests JavaScript confirm dialog by clicking confirm button and dismissing the dialog

Starting URL: https://the-internet.herokuapp.com/javascript_alerts

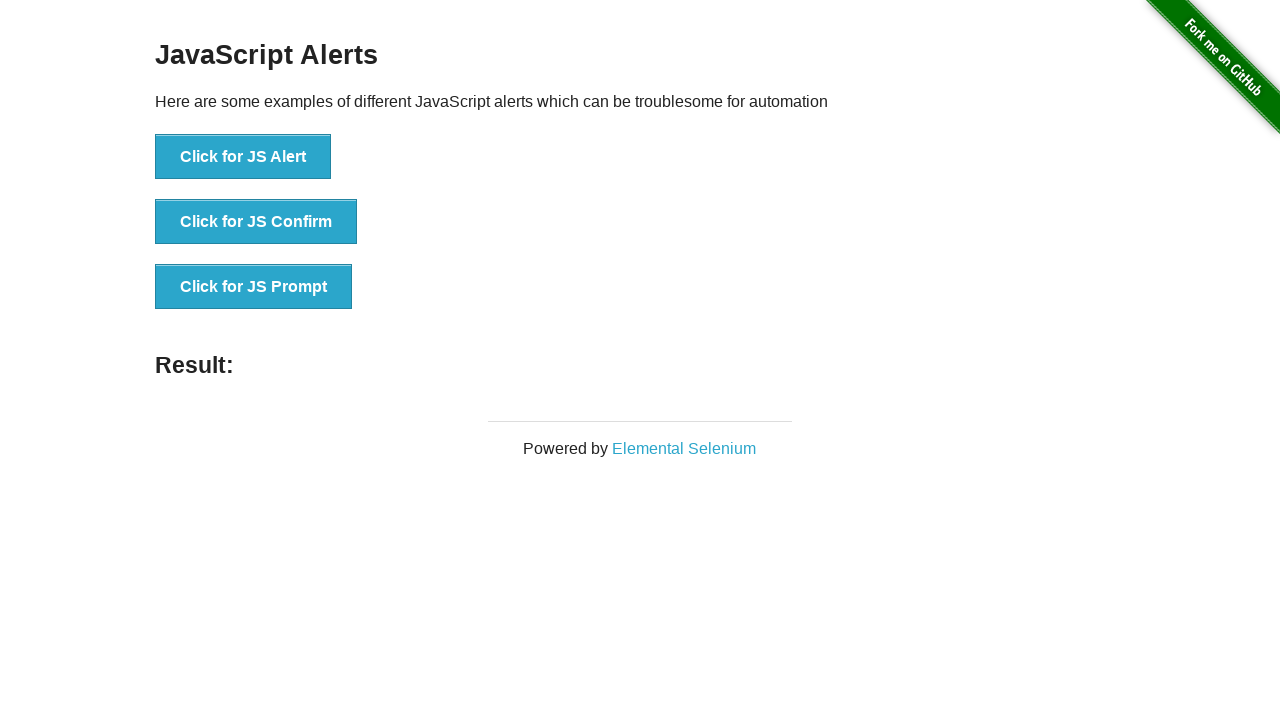

Set up dialog handler to dismiss alerts
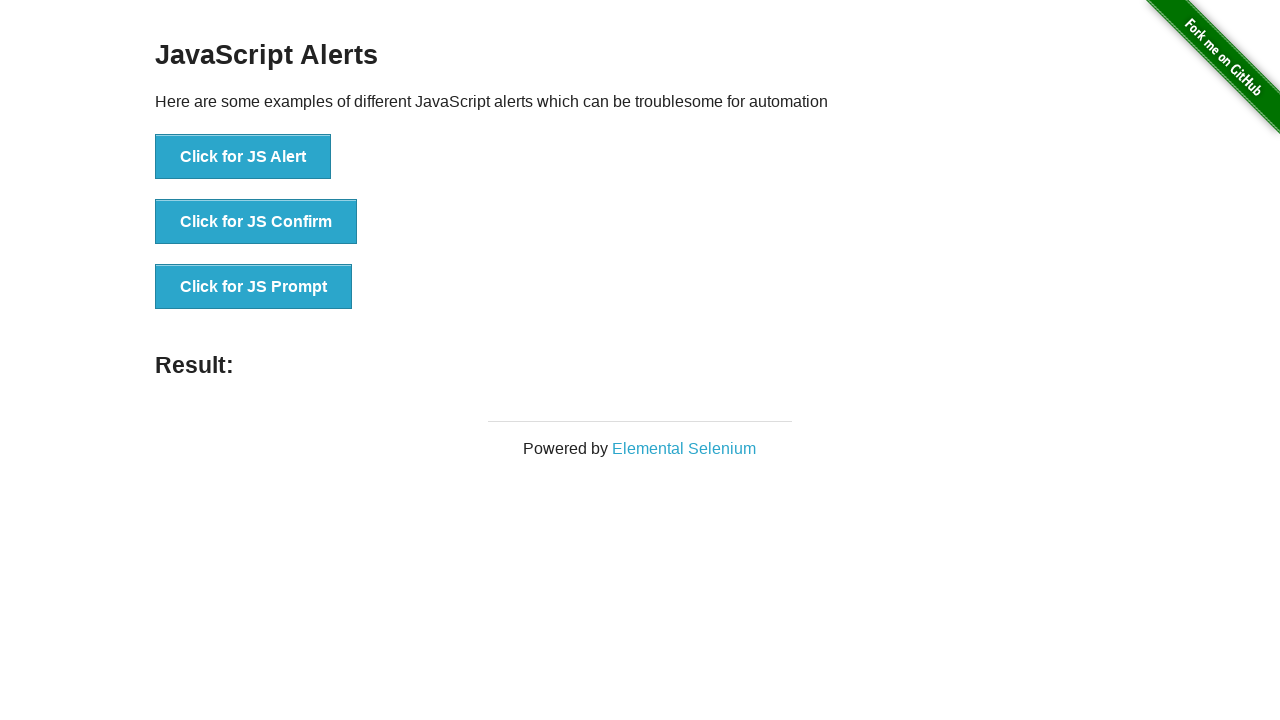

Clicked 'Click for JS Confirm' button to trigger JavaScript confirm dialog at (256, 222) on xpath=//button[text()='Click for JS Confirm']
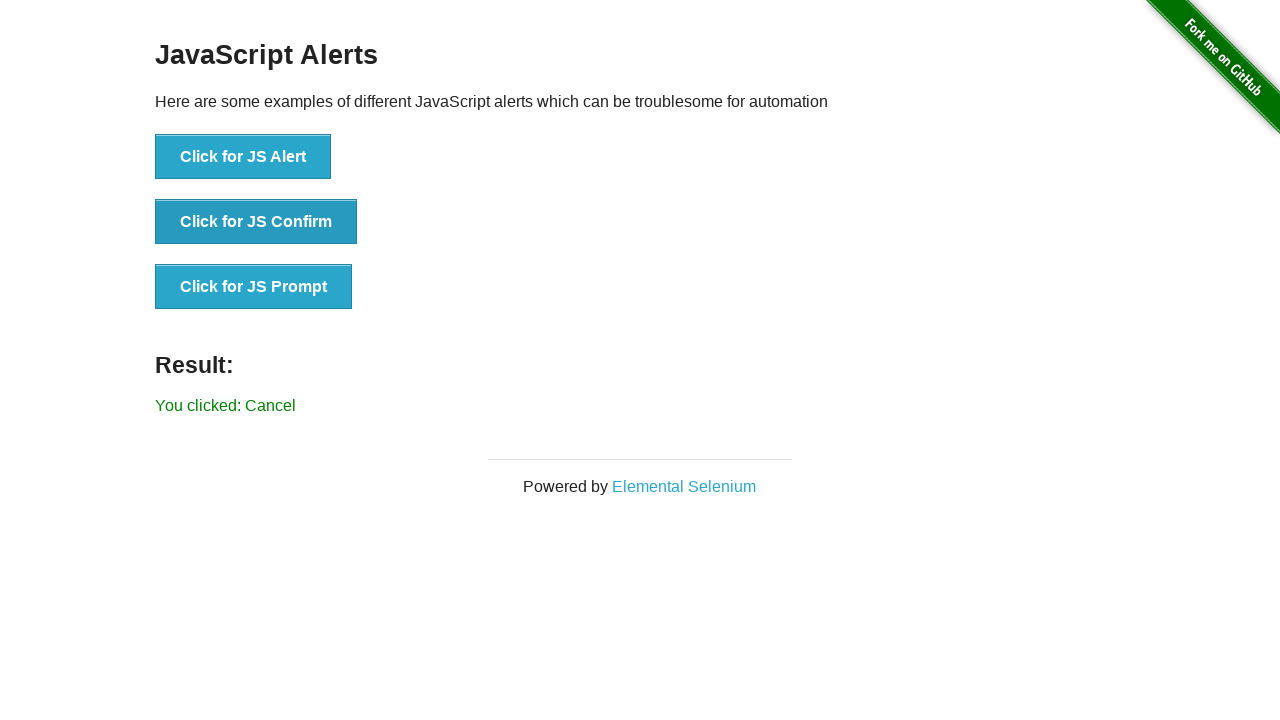

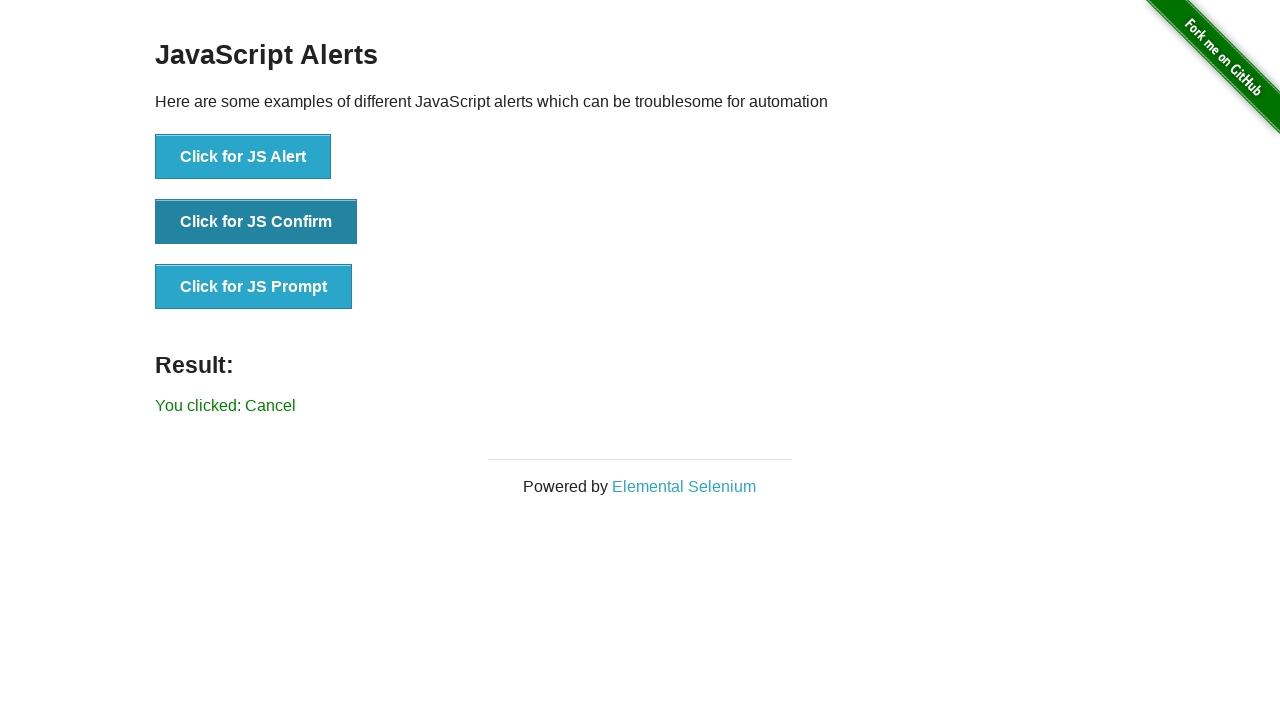